Tests radio button functionality by iterating through a group of radio buttons, clicking each one to verify they can be selected and that selection state changes properly.

Starting URL: http://echoecho.com/htmlforms10.htm

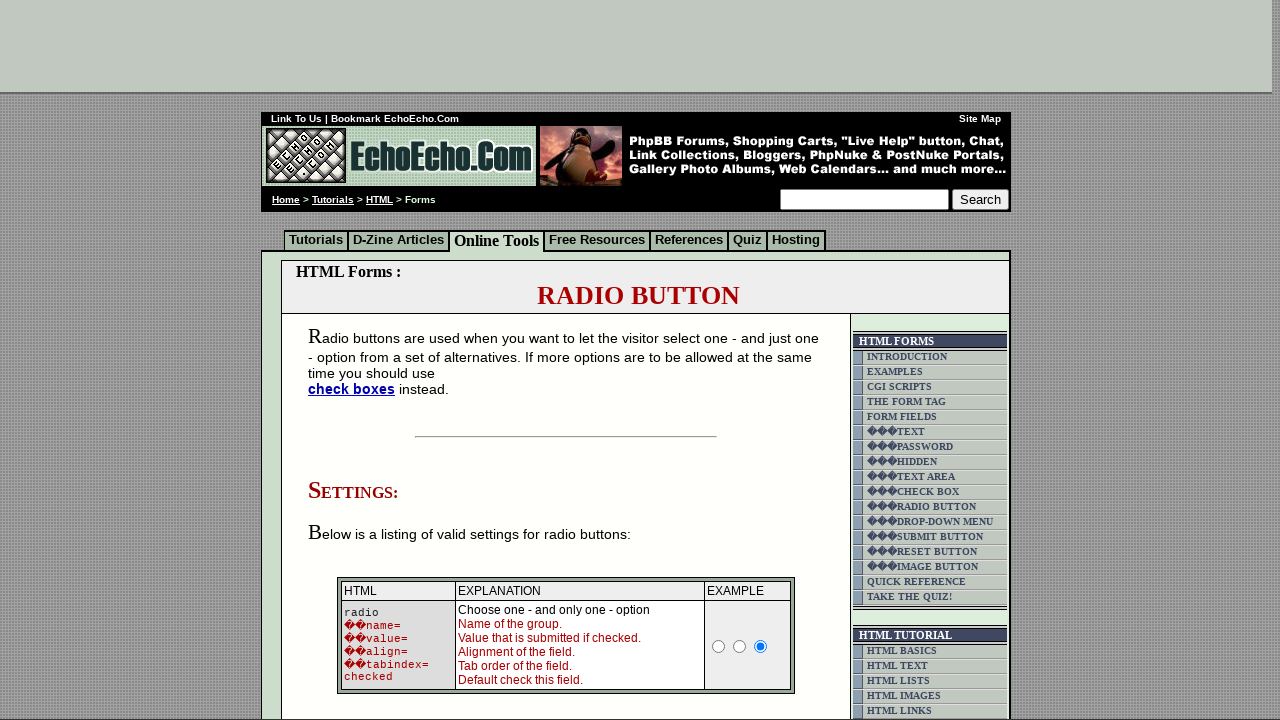

Waited for radio button group to load
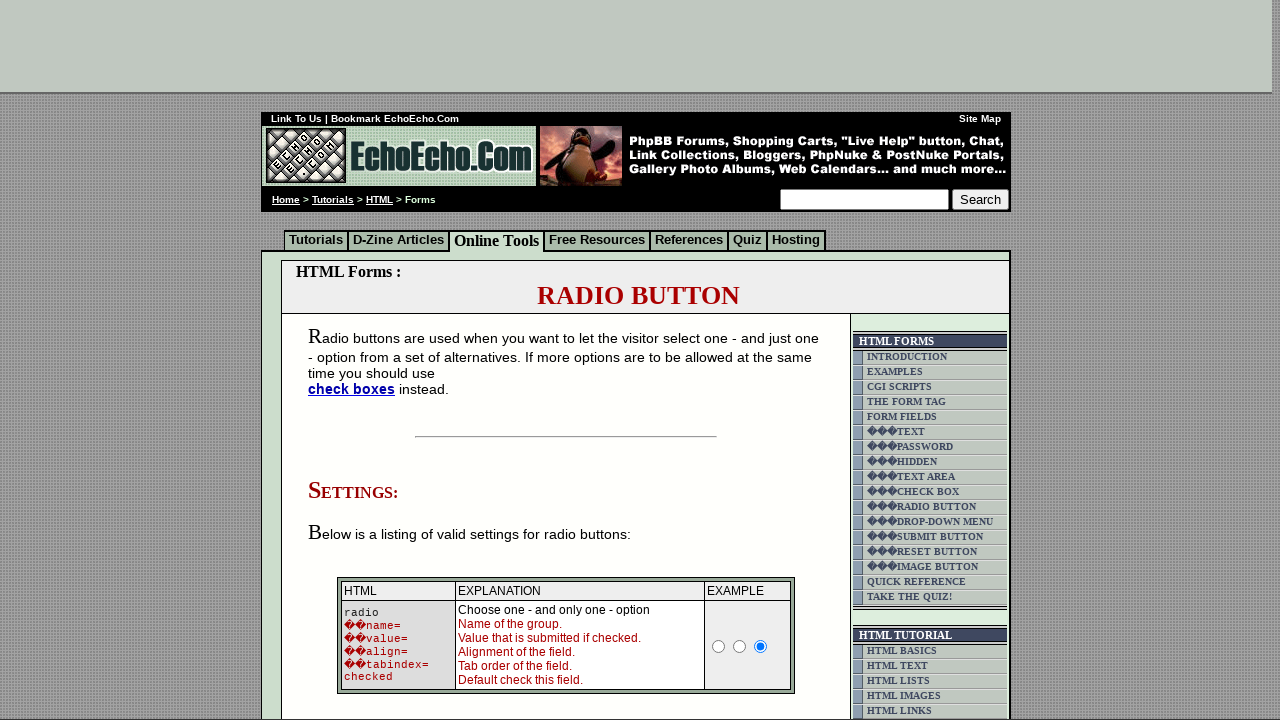

Located 3 radio buttons in the group
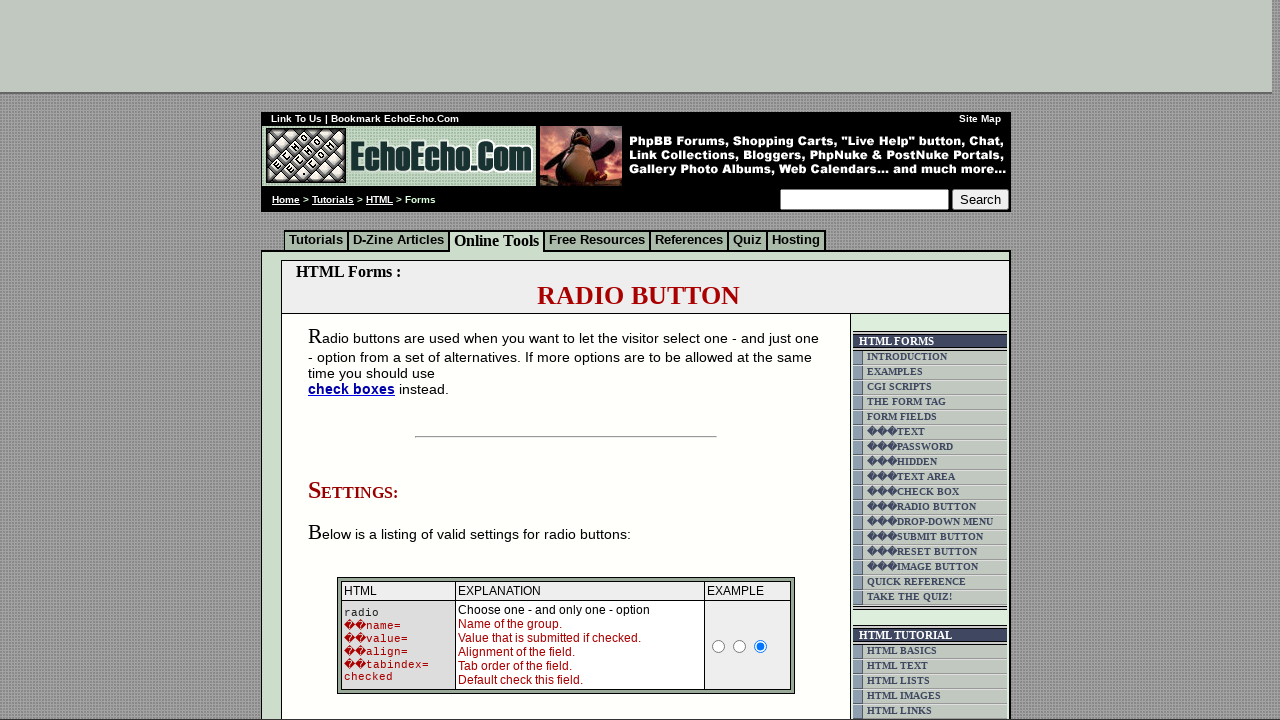

Clicked radio button 1 of 3 at (356, 360) on input[name='group1'] >> nth=0
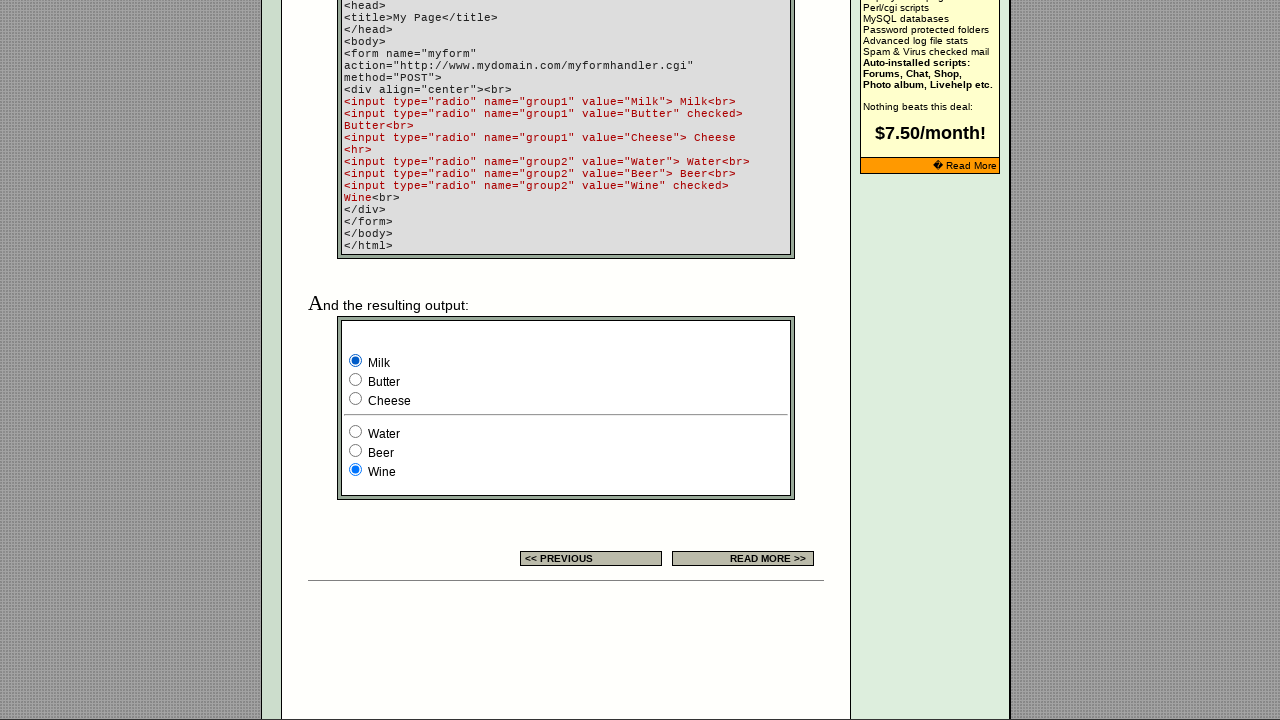

Waited for radio button 1 state to update
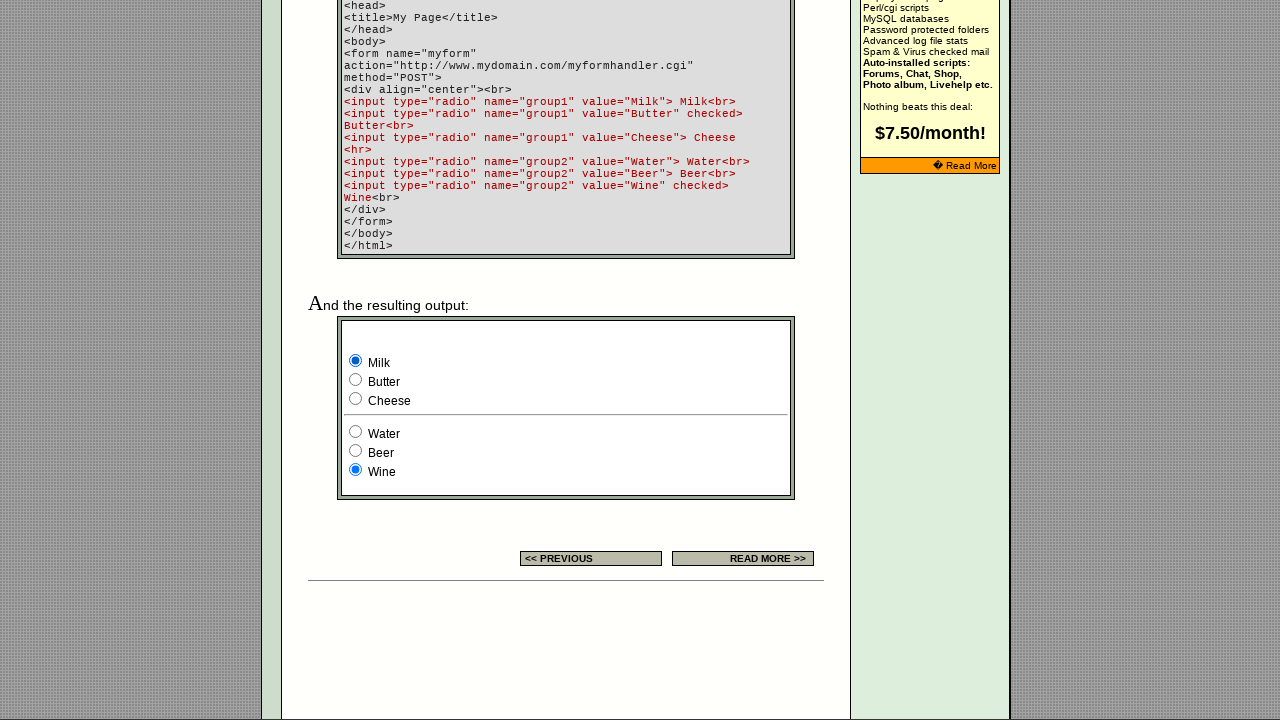

Clicked radio button 2 of 3 at (356, 380) on input[name='group1'] >> nth=1
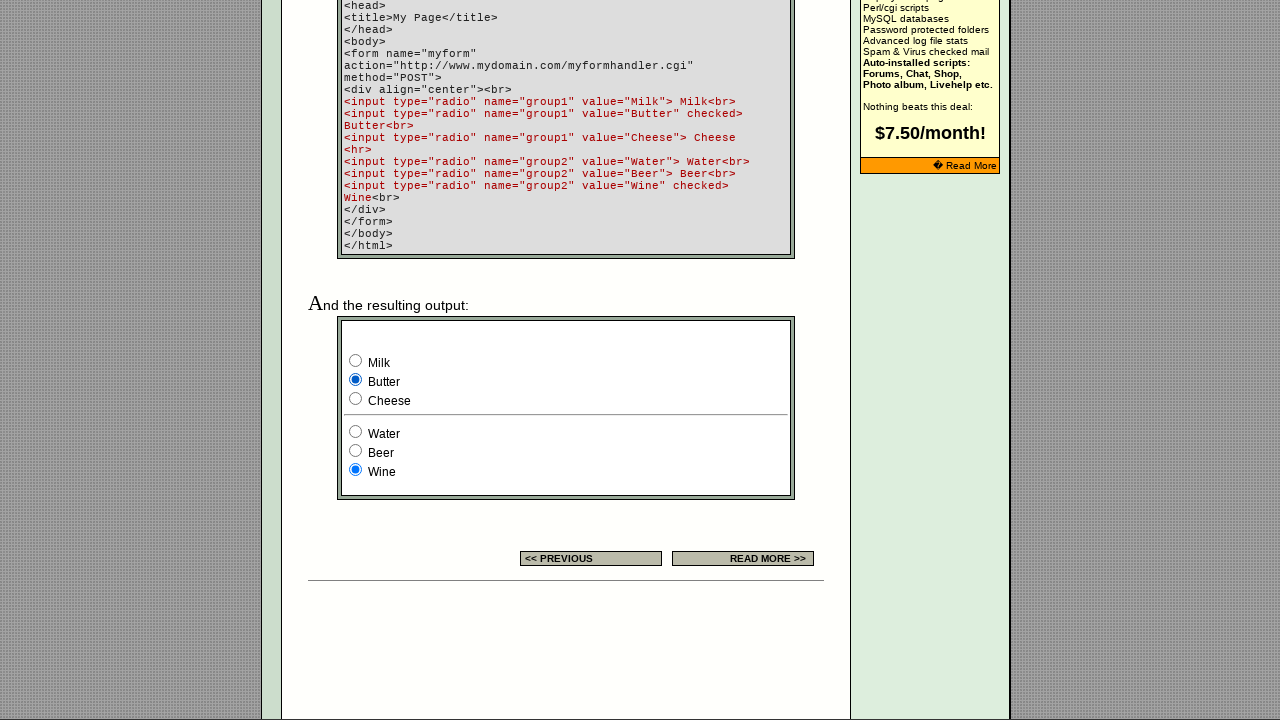

Waited for radio button 2 state to update
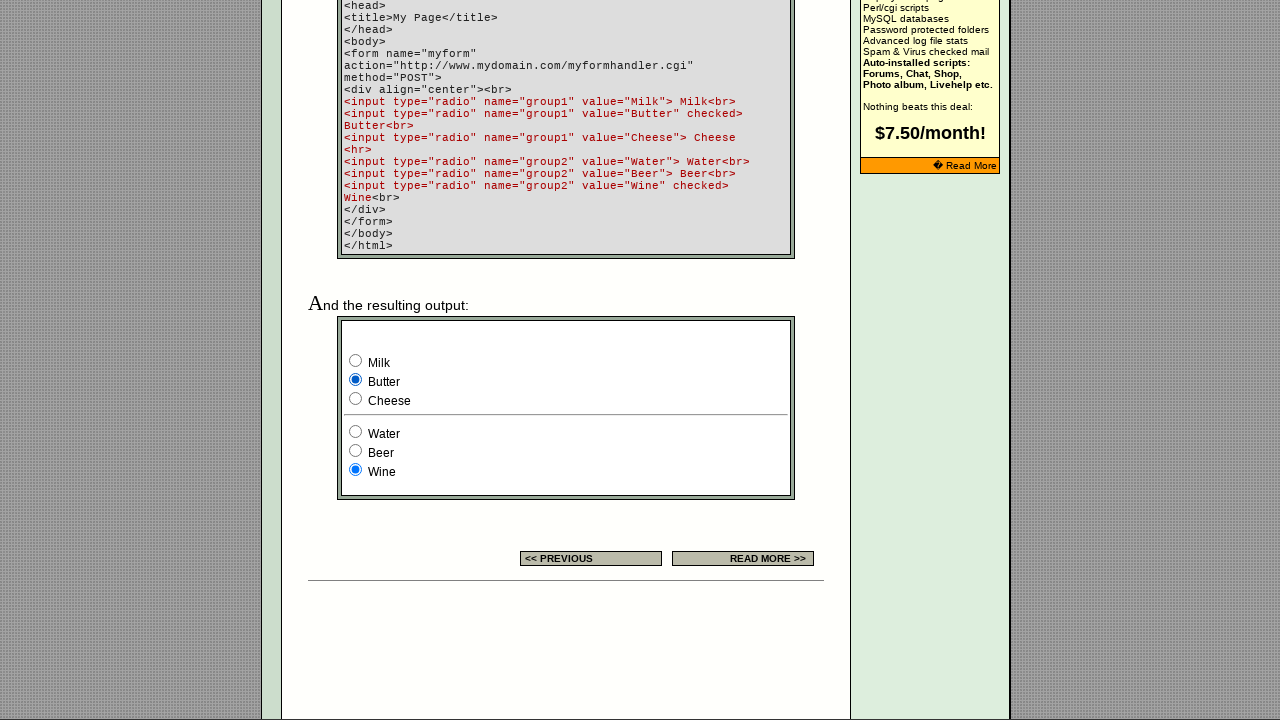

Clicked radio button 3 of 3 at (356, 398) on input[name='group1'] >> nth=2
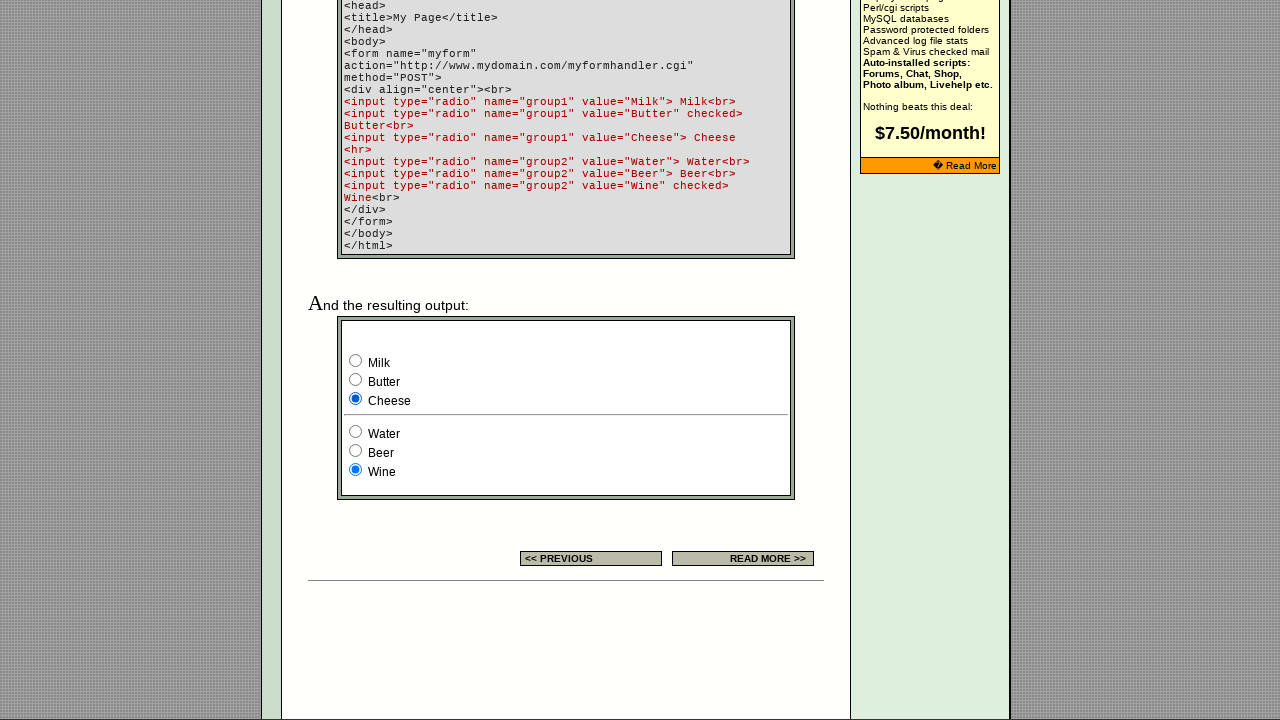

Waited for radio button 3 state to update
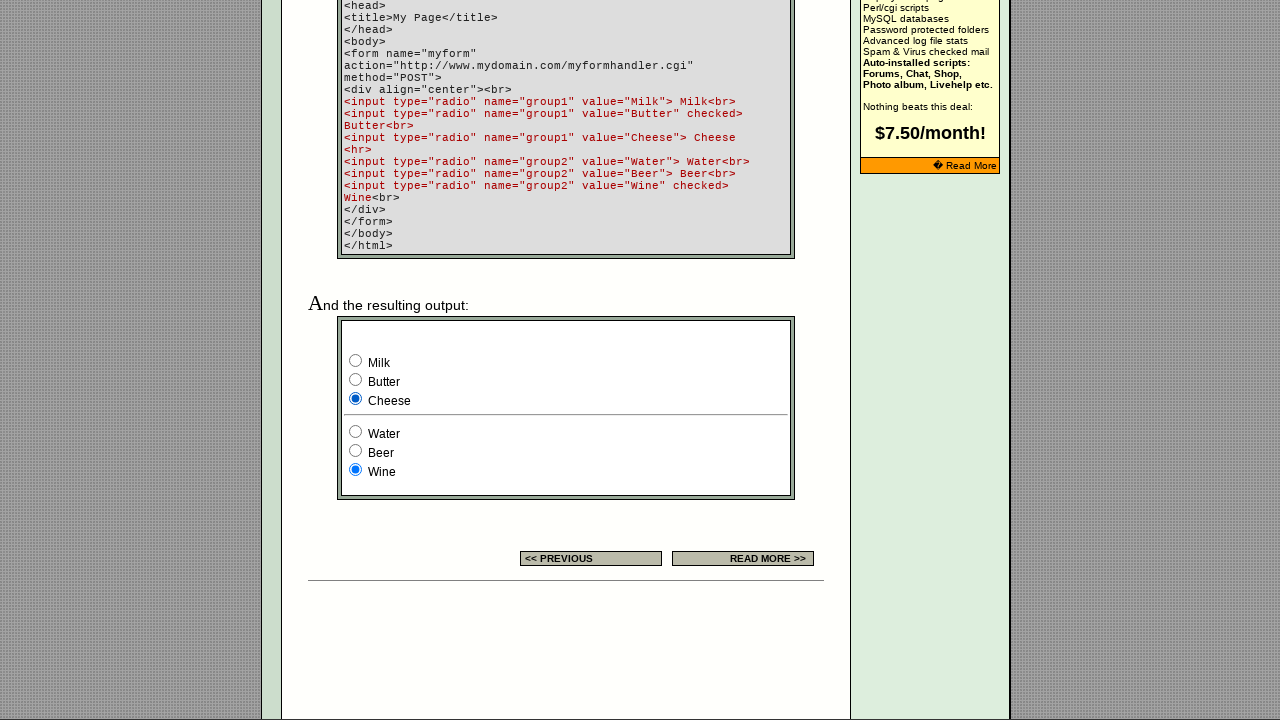

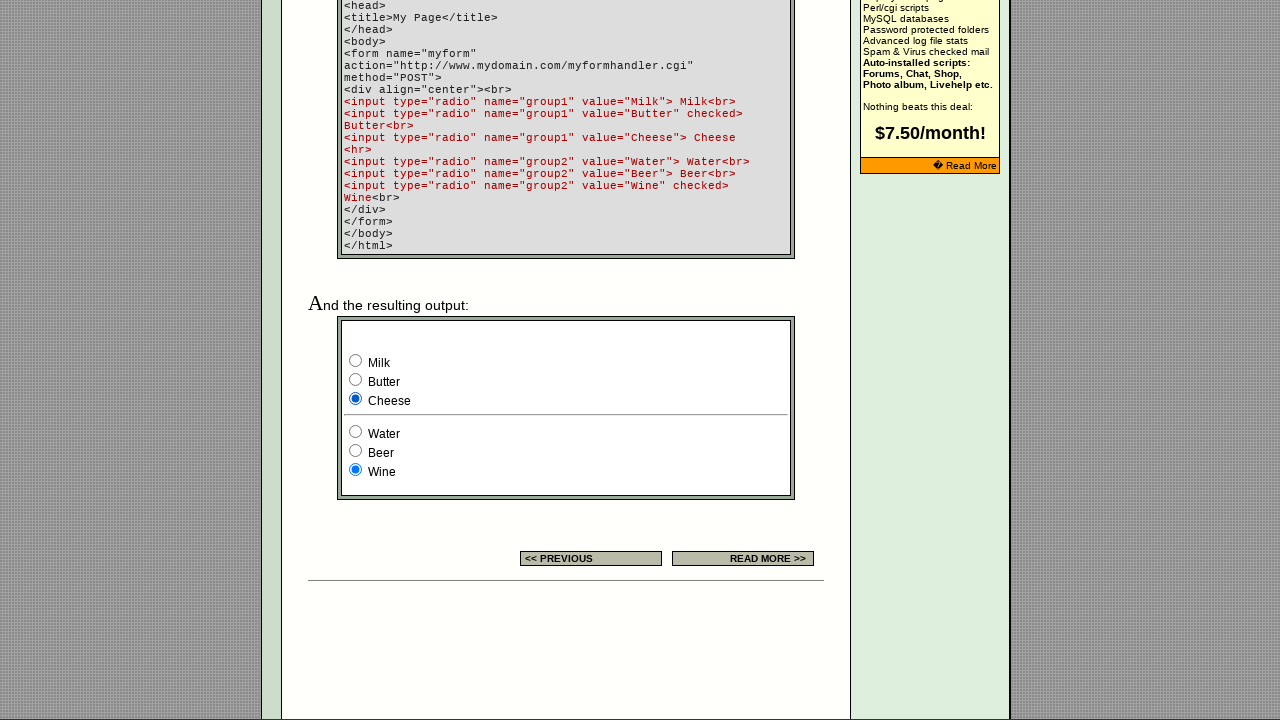